Navigates to Rediff homepage and clicks on the sign-in link using explicit wait conditions

Starting URL: https://www.rediff.com

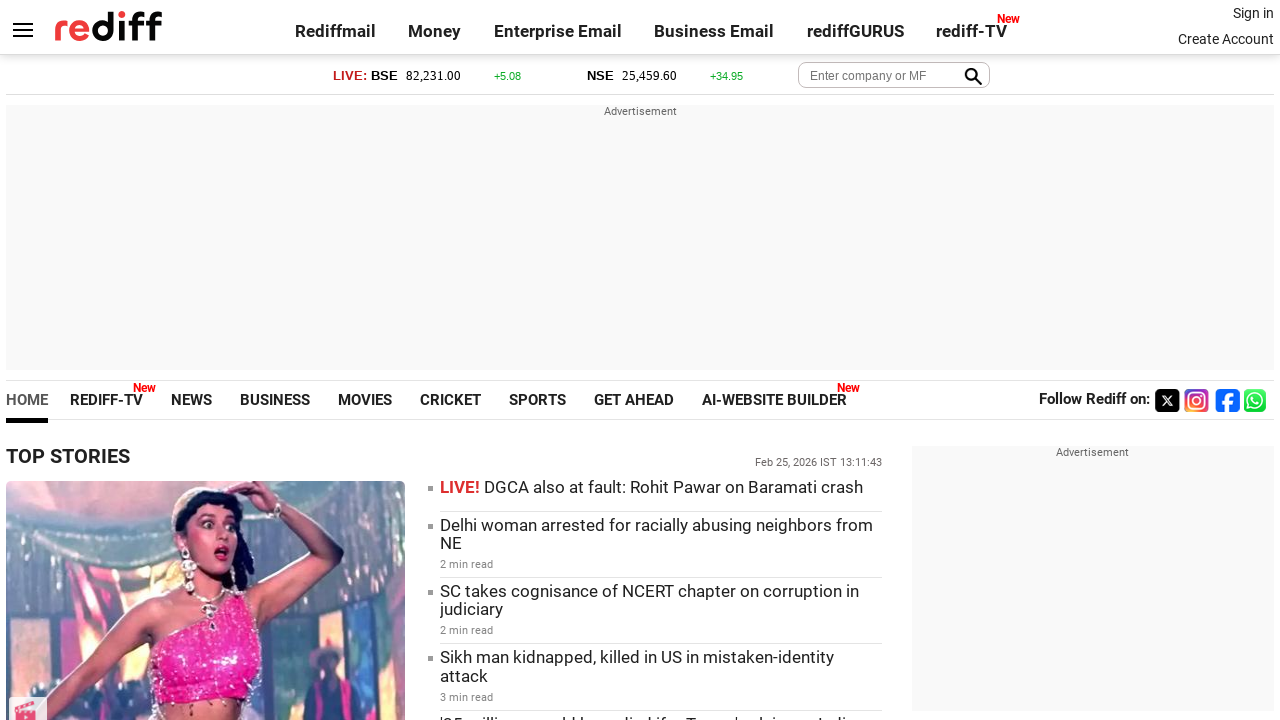

Waited for sign-in link to be visible on Rediff homepage
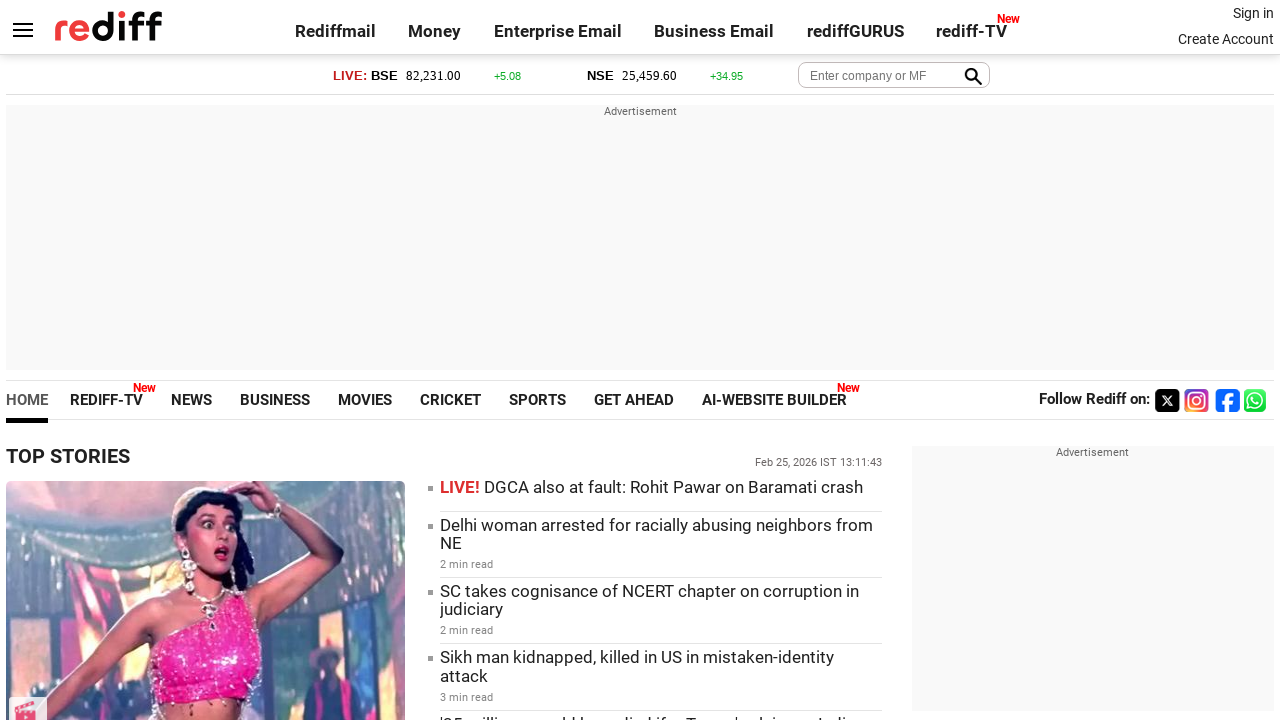

Clicked on the sign-in link
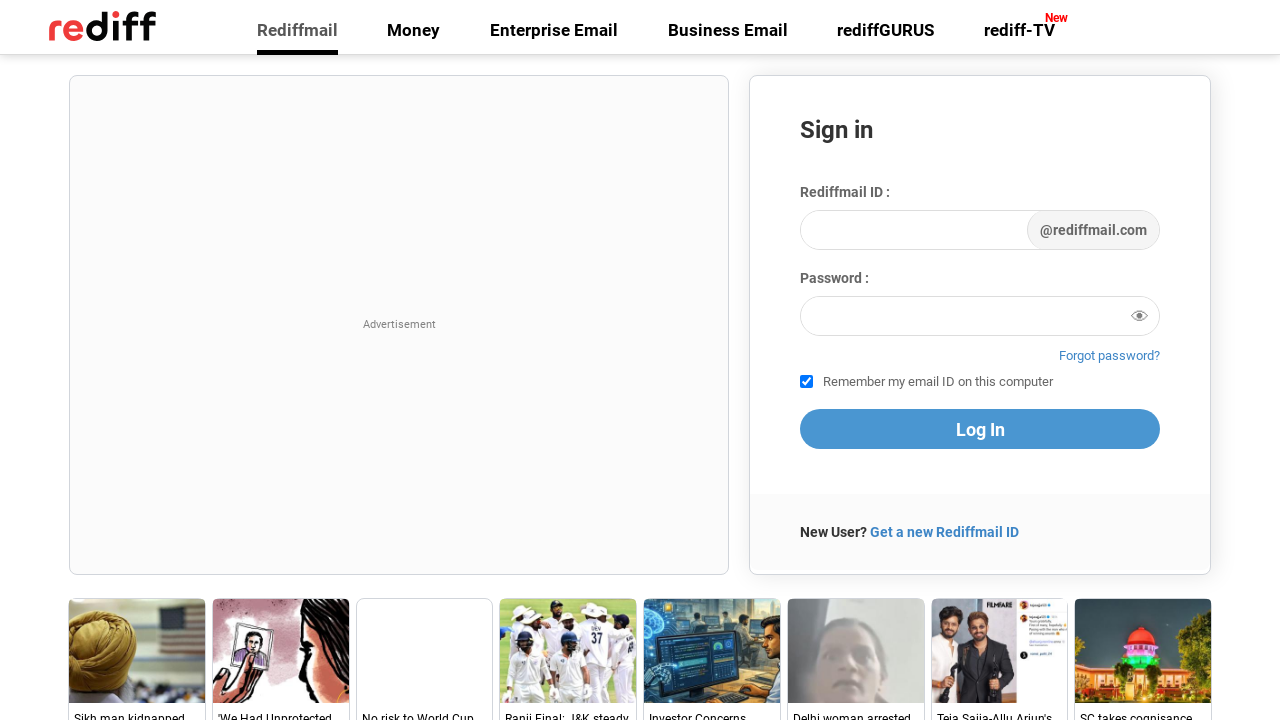

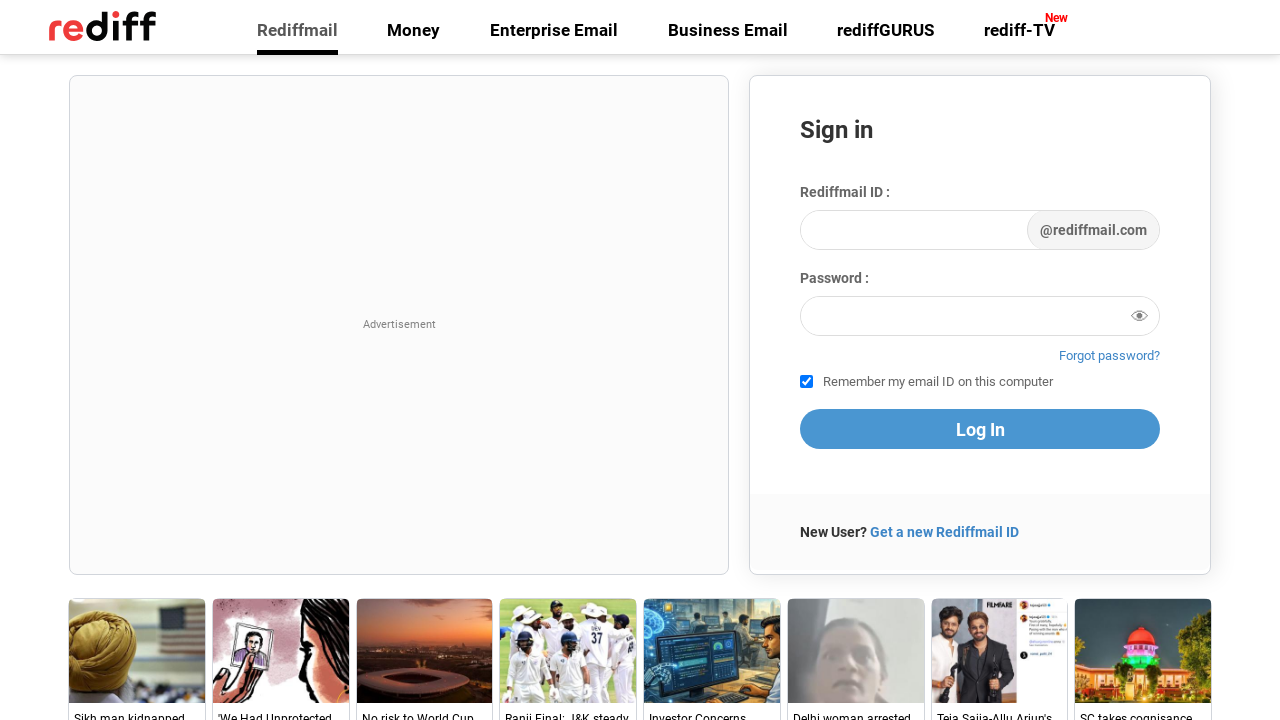